Opens the staging site, maximizes the browser window, and verifies the page loads by checking the title

Starting URL: https://staging.adjunctions.com/

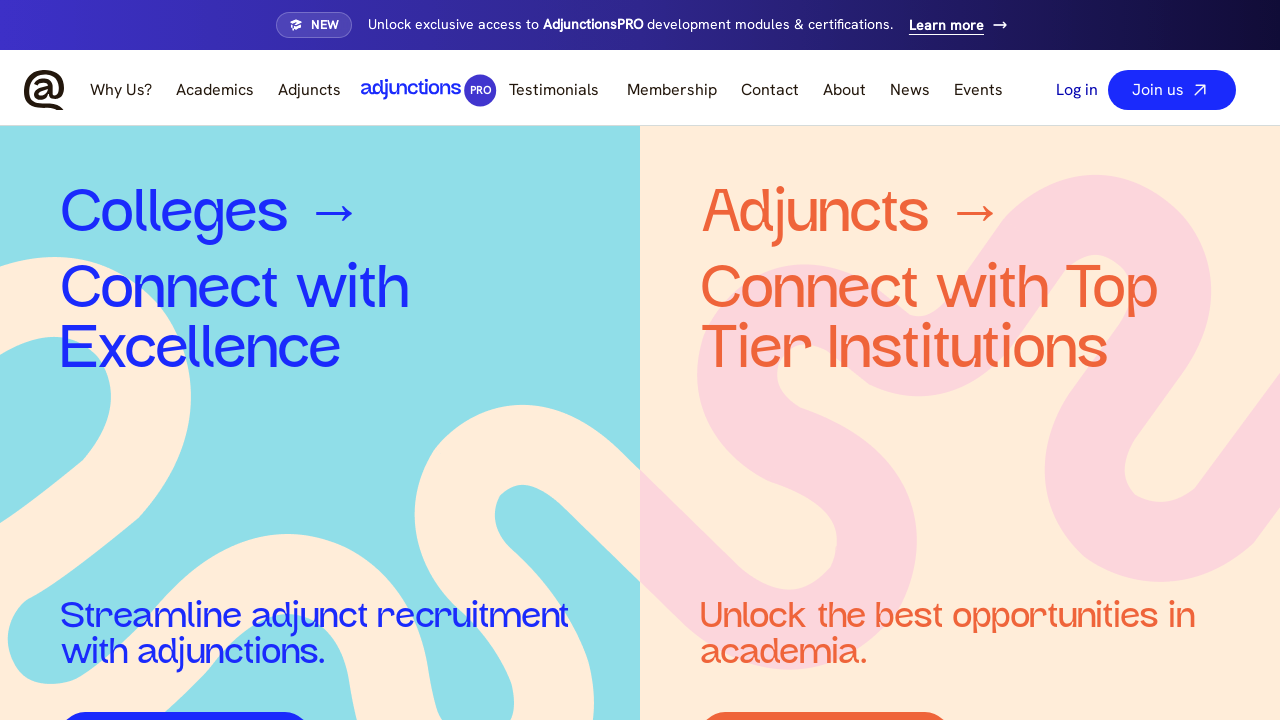

Set viewport size to 1920x1080
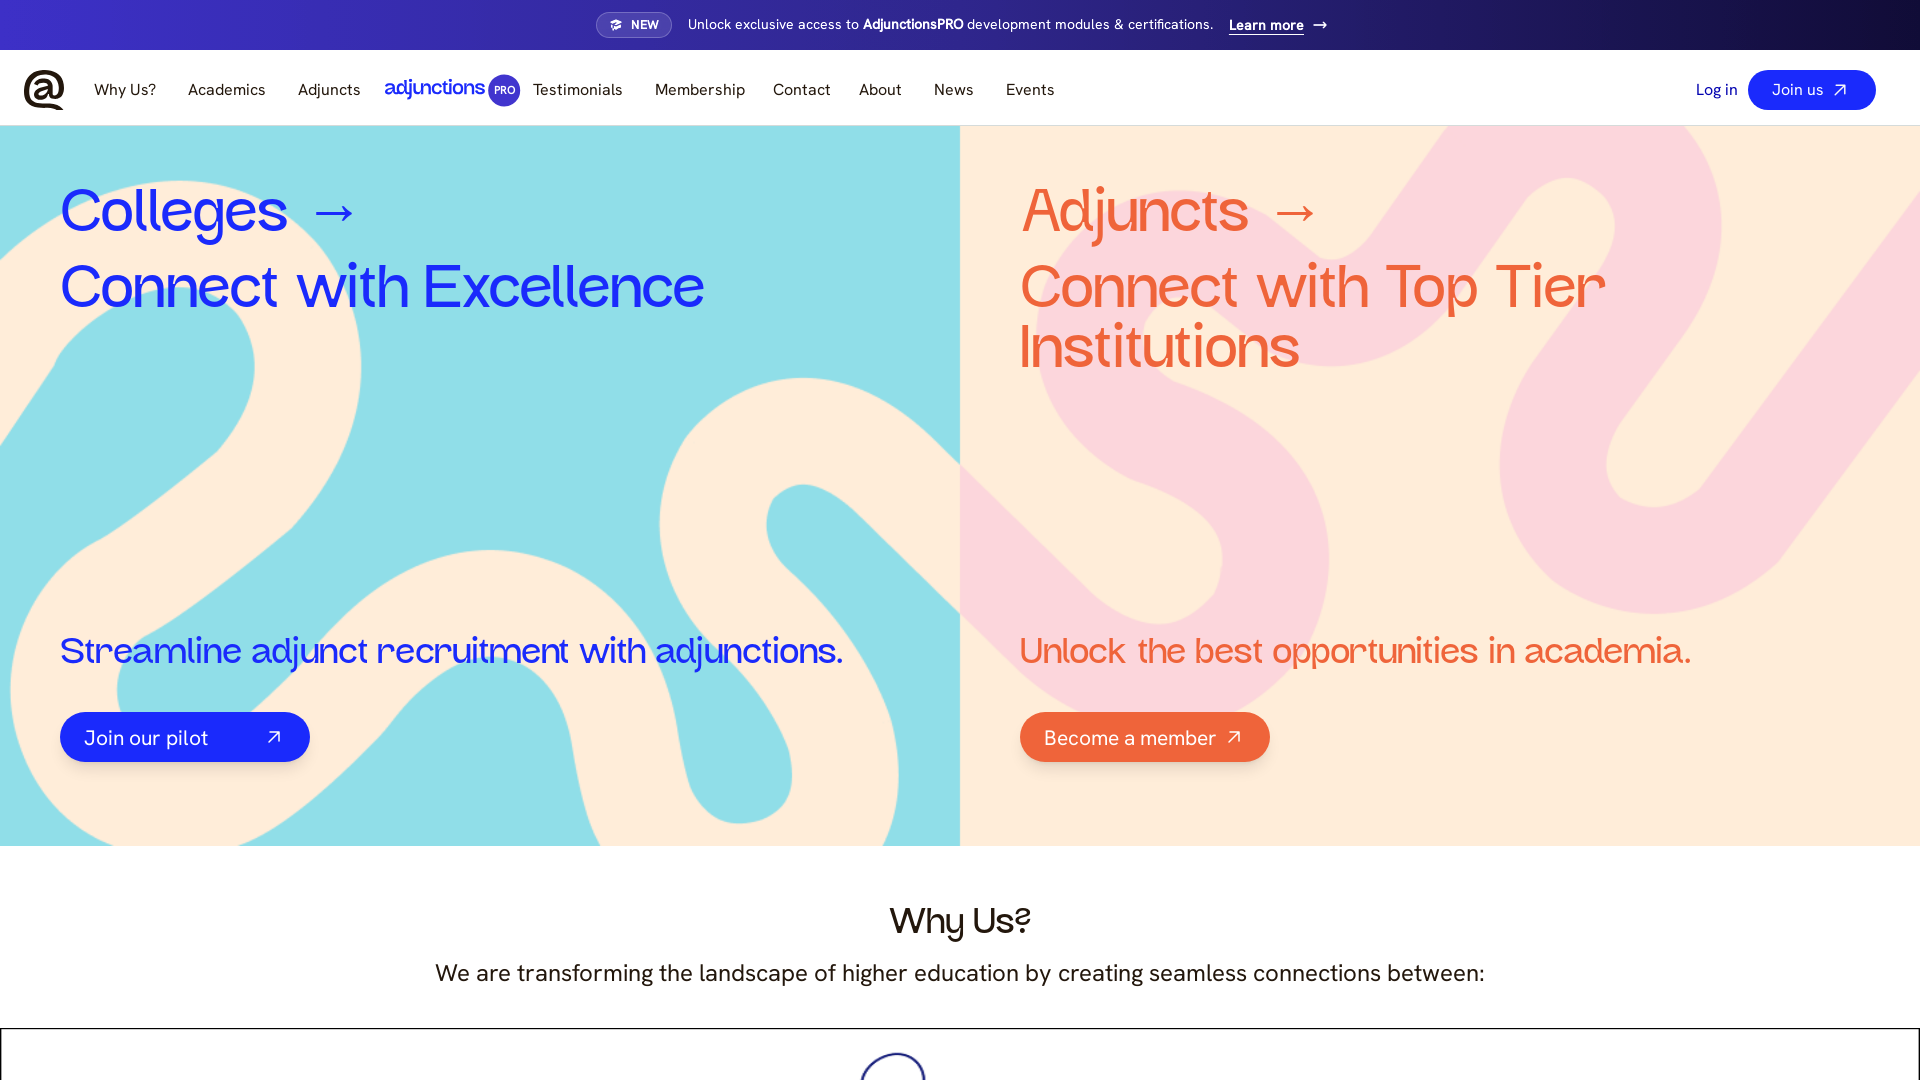

Waited for page to reach domcontentloaded state
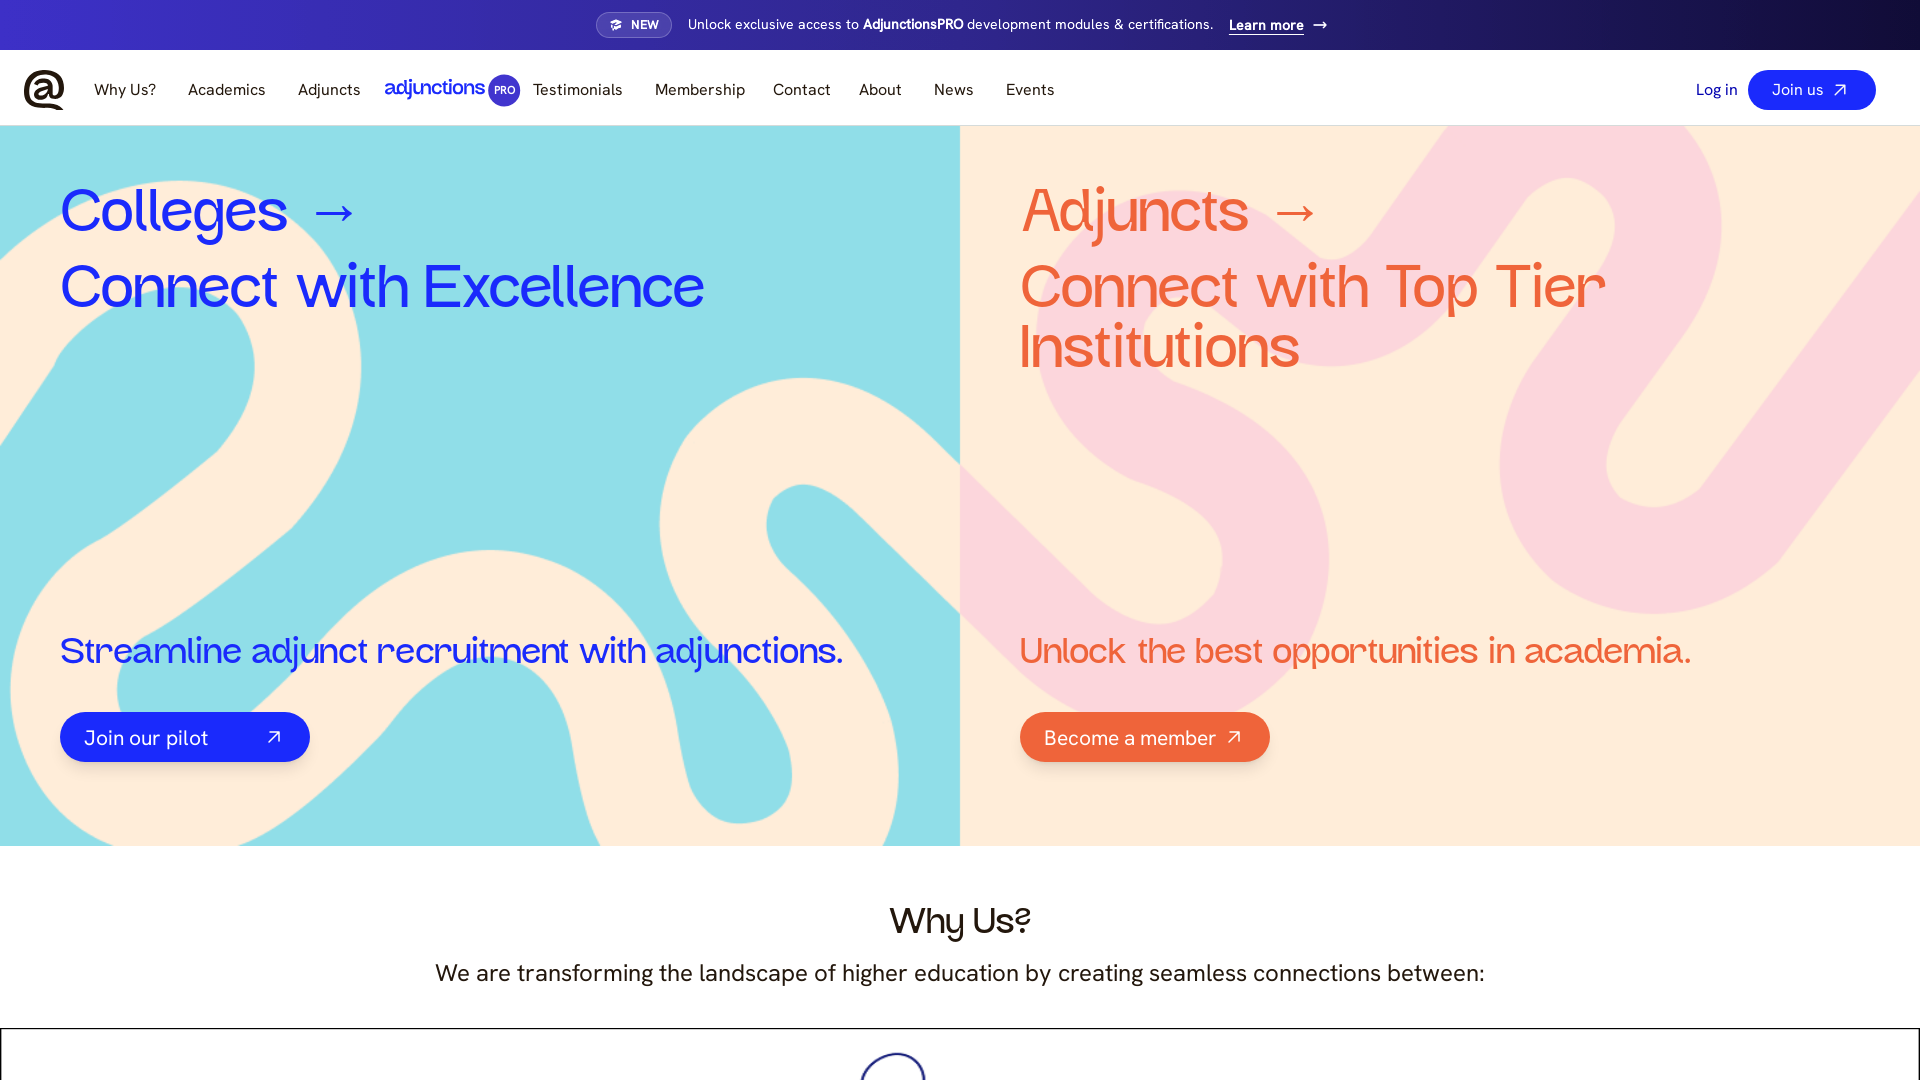

Retrieved page title: Adjunctions - Staging
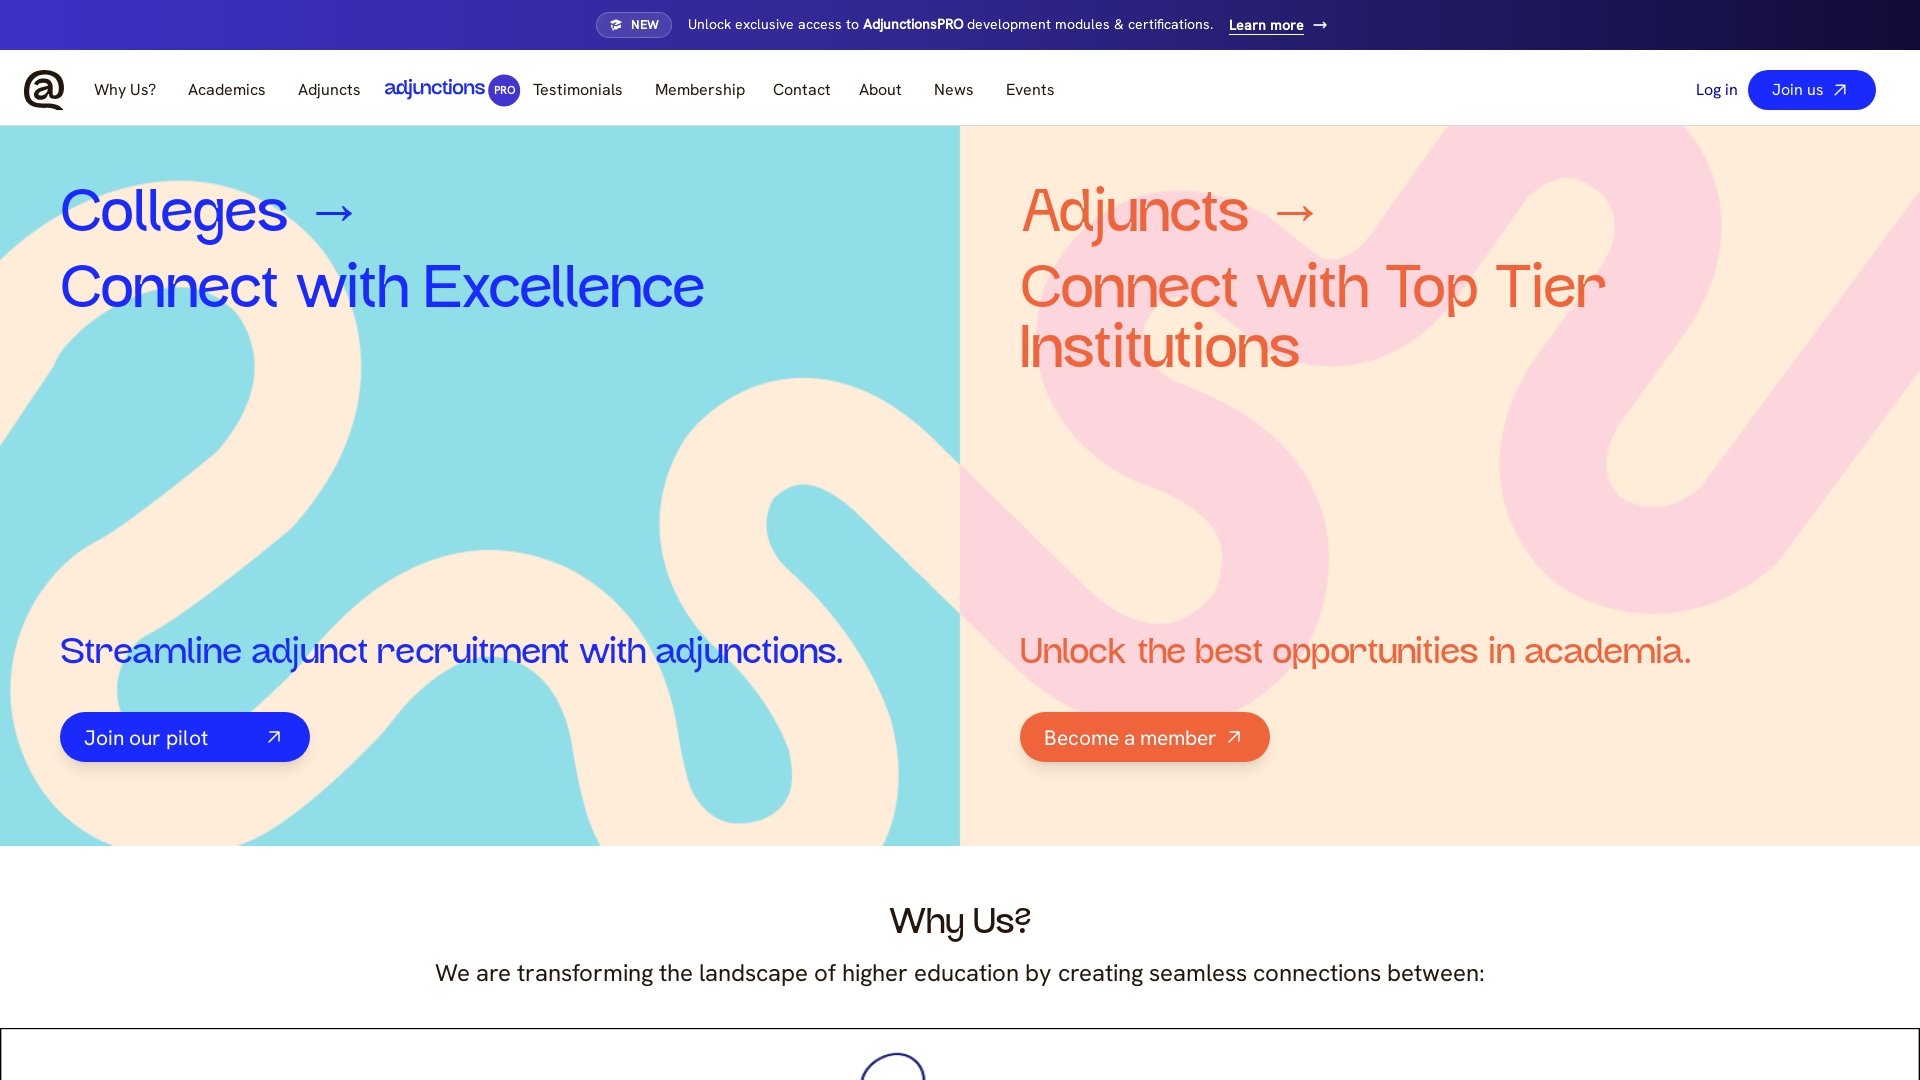

Verified page title exists and printed: Adjunctions - Staging
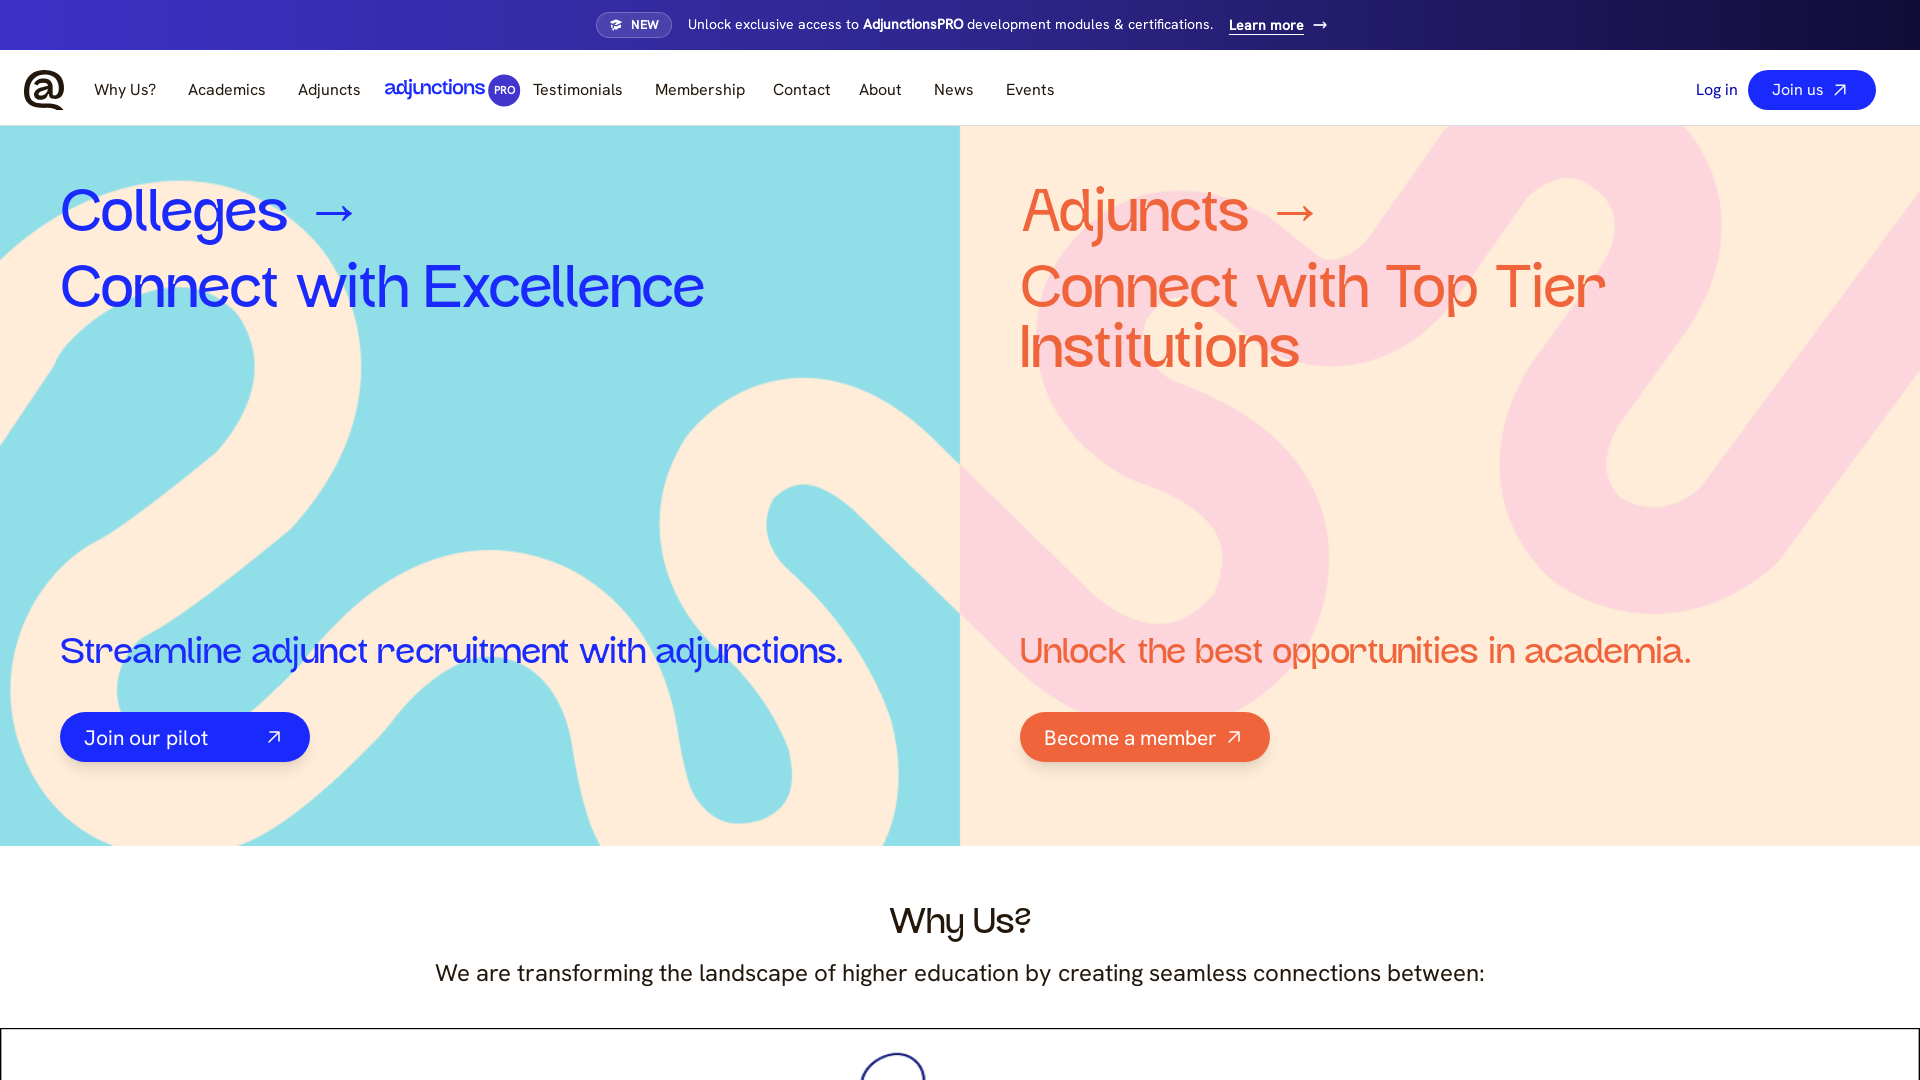

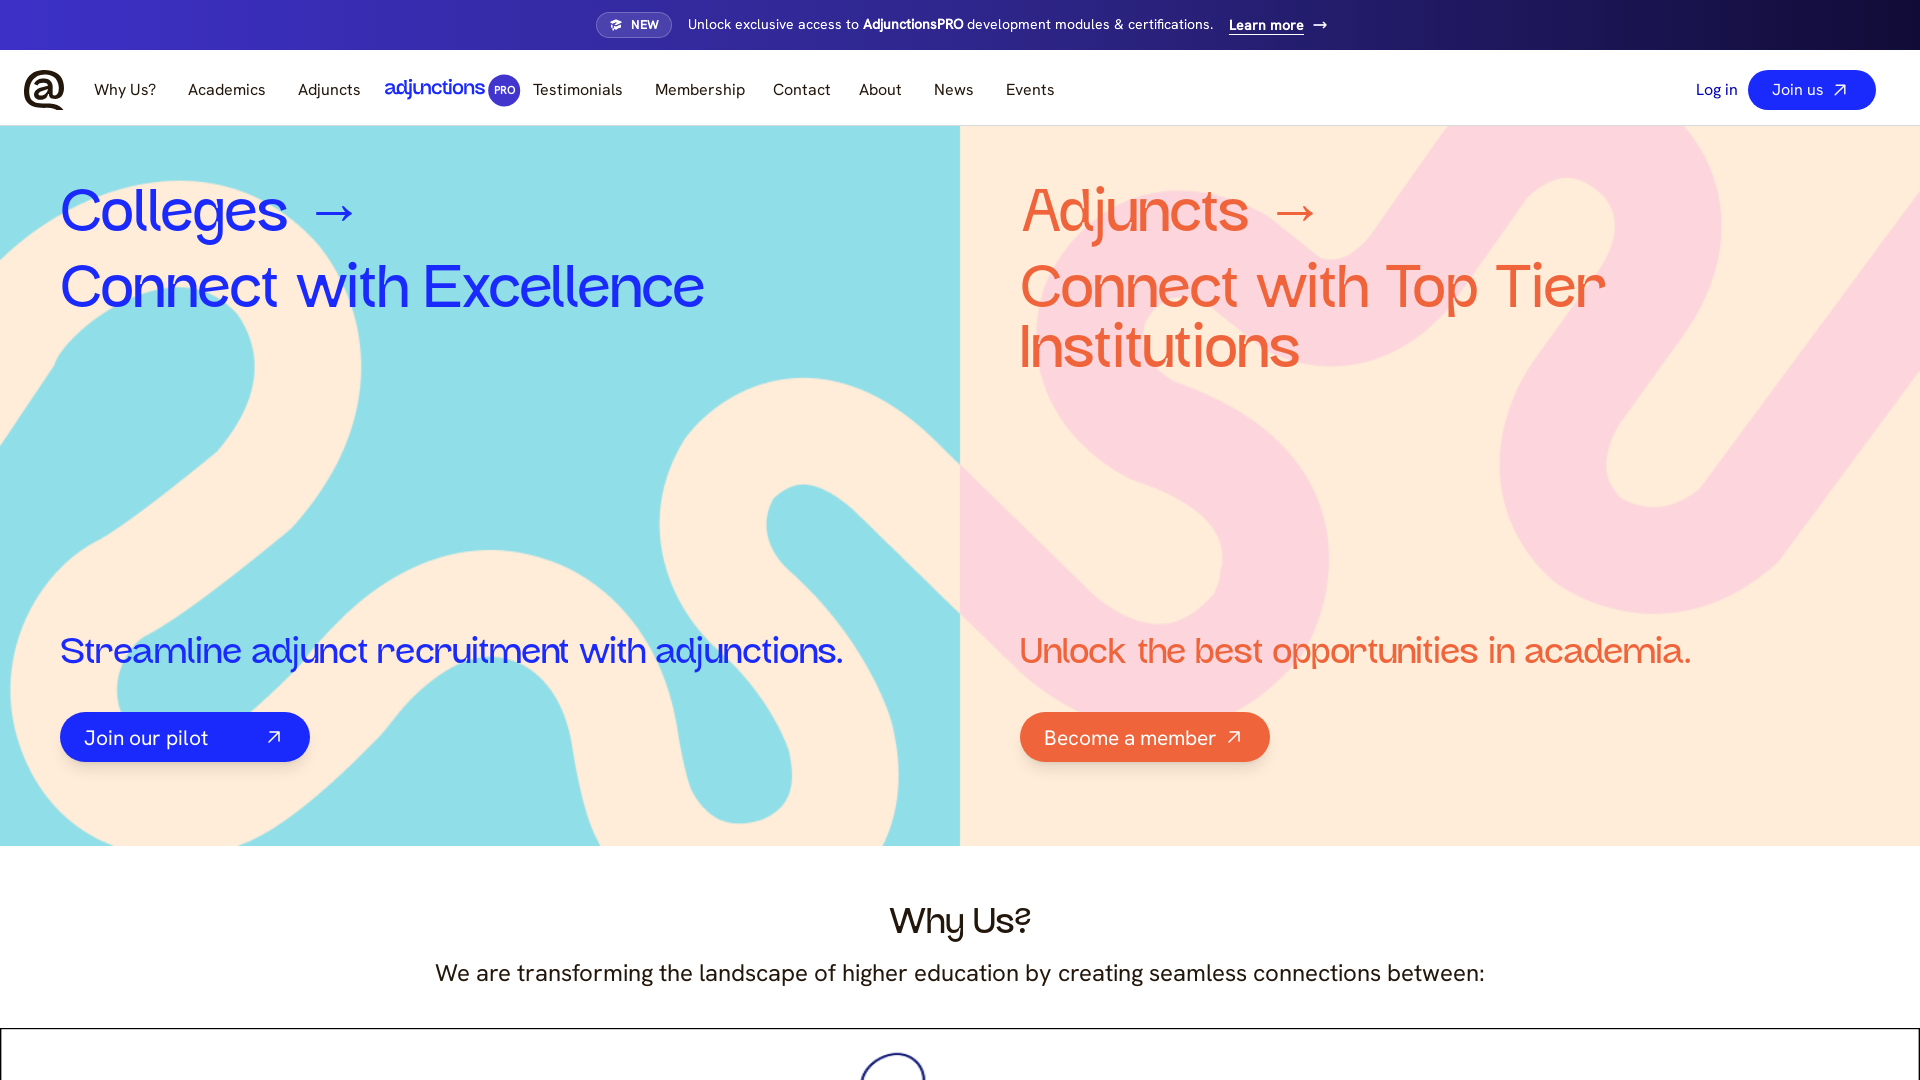